Tests selecting a country from a dropdown menu using the option's value attribute

Starting URL: https://dgotlieb.github.io/CountryList/index.html

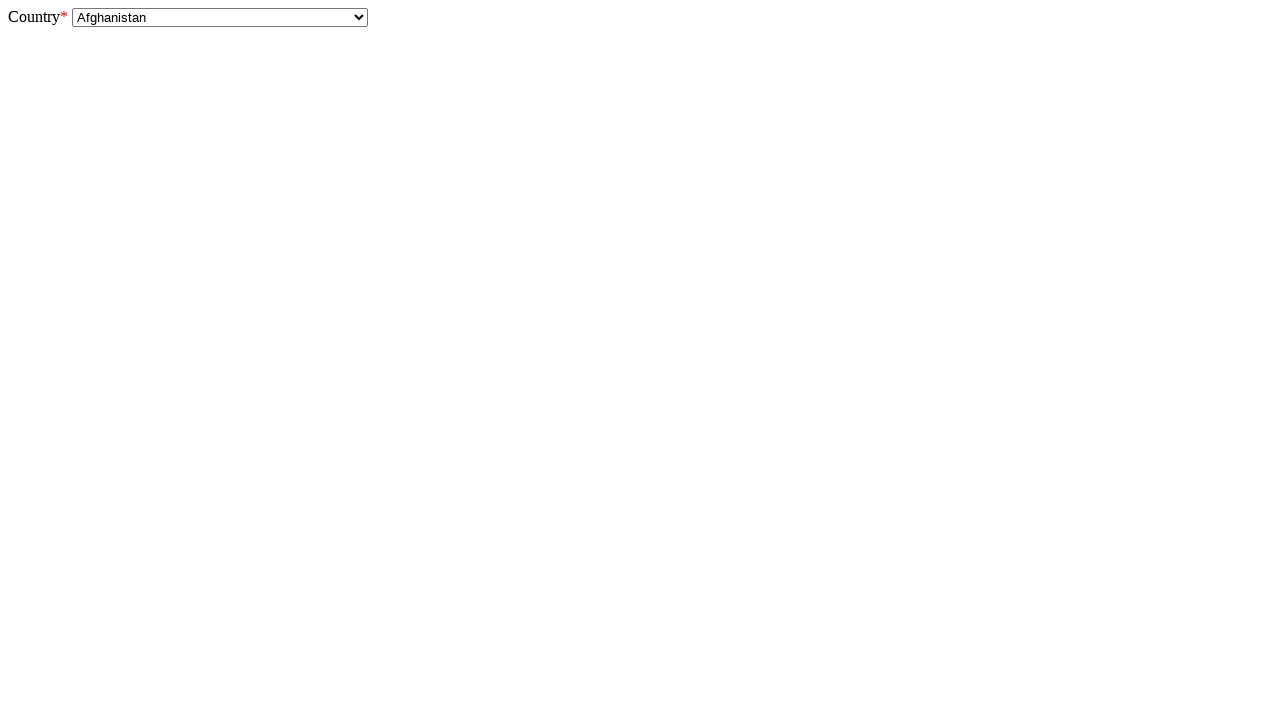

Selected country 'BJ' (Benin) from dropdown using value attribute on #country
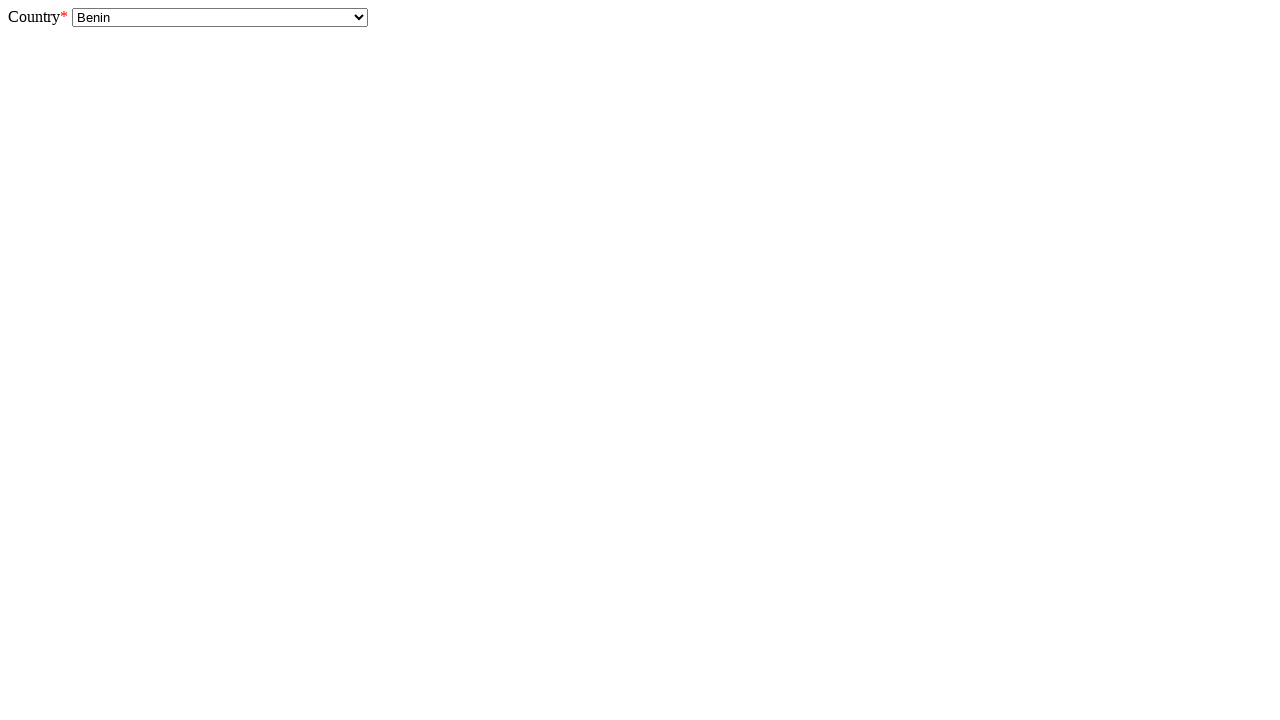

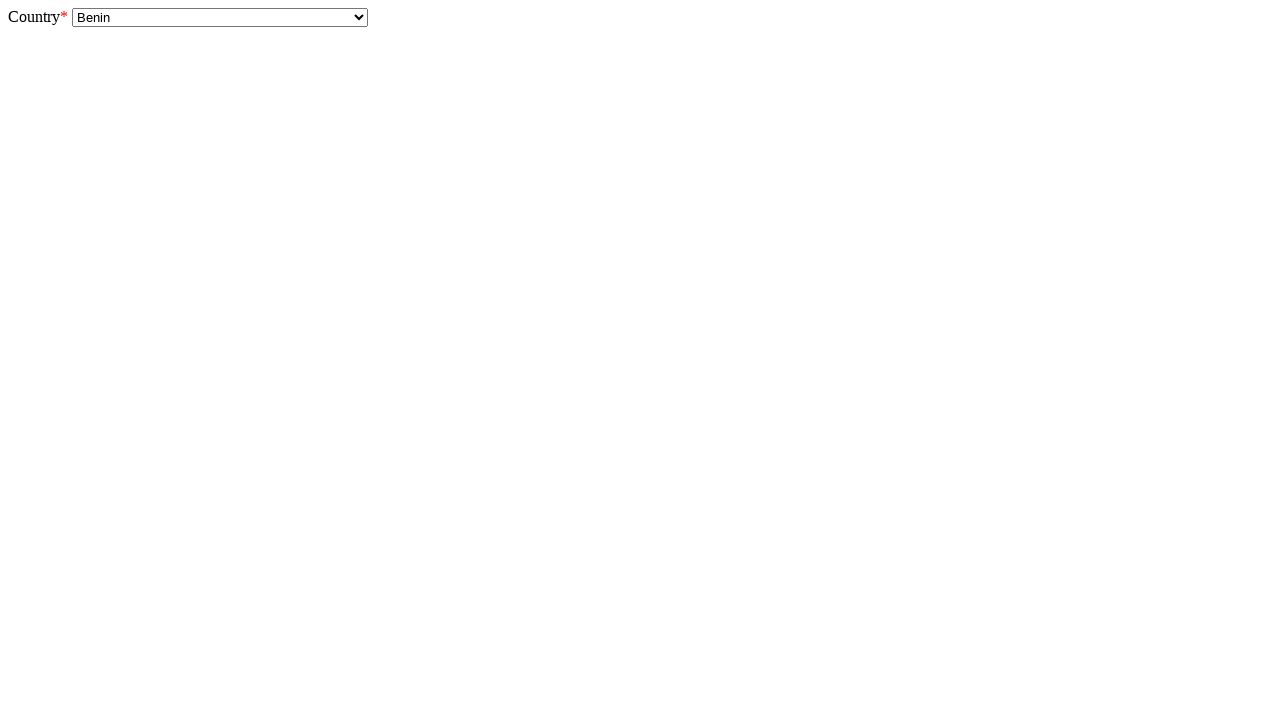